Navigates to the Sauce Demo website and clicks the login button without entering credentials to test the button interaction

Starting URL: https://www.saucedemo.com/

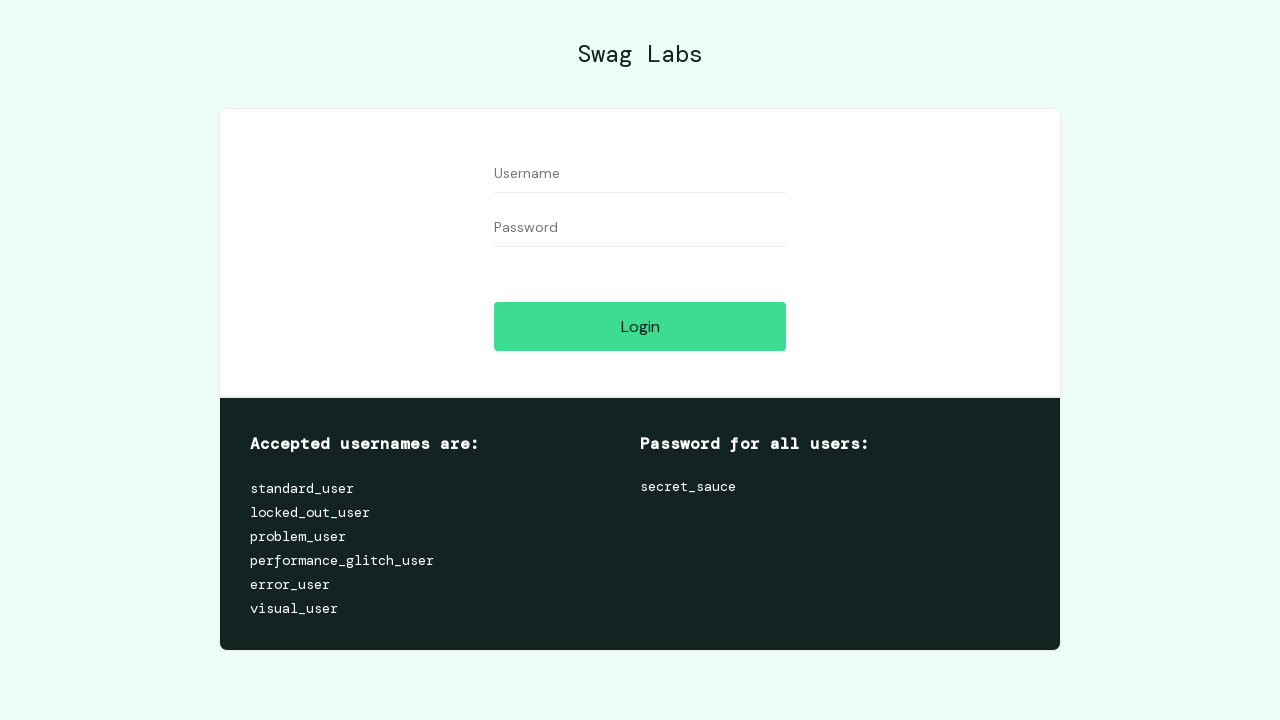

Navigated to Sauce Demo website
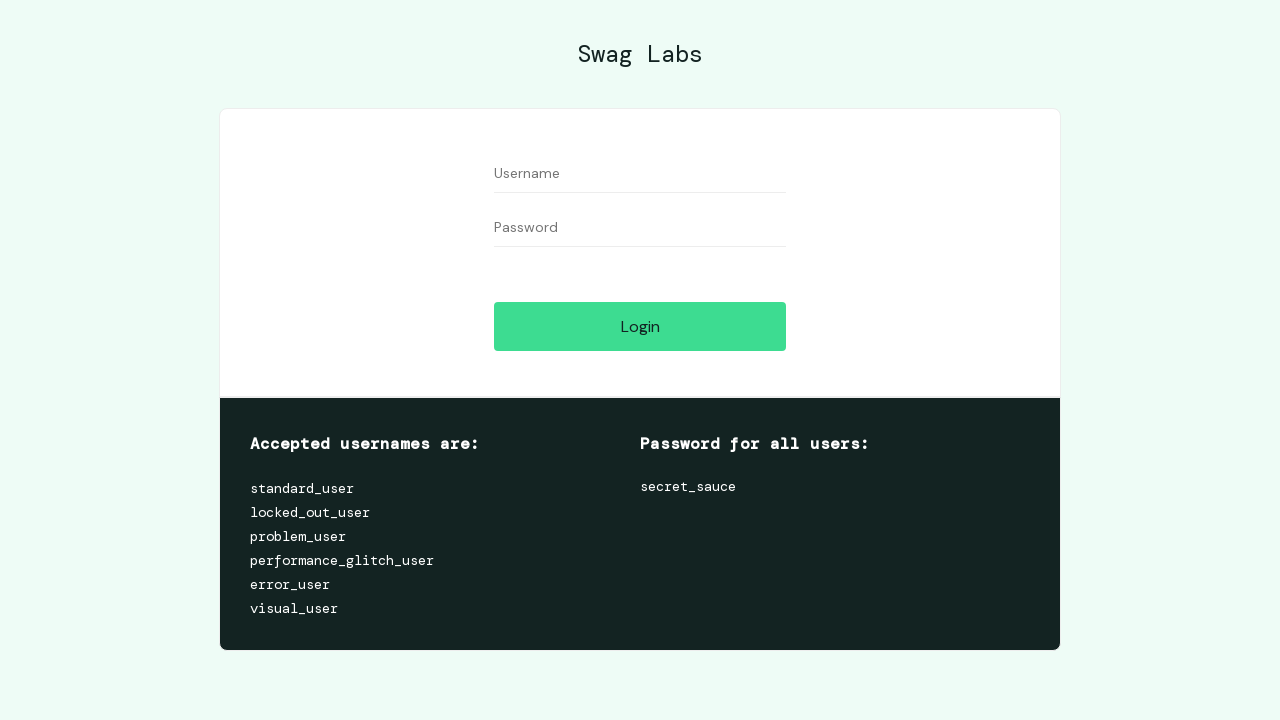

Clicked login button without entering credentials at (640, 326) on #login-button
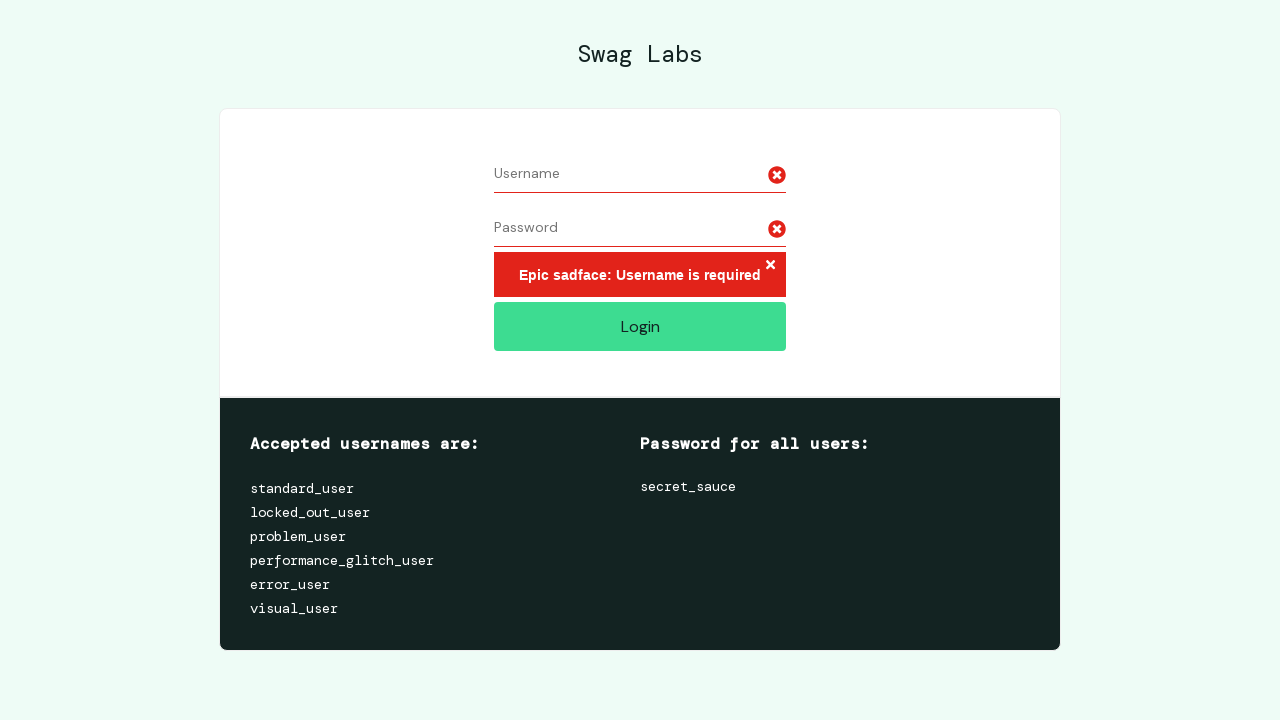

Waited 2 seconds to observe button interaction result
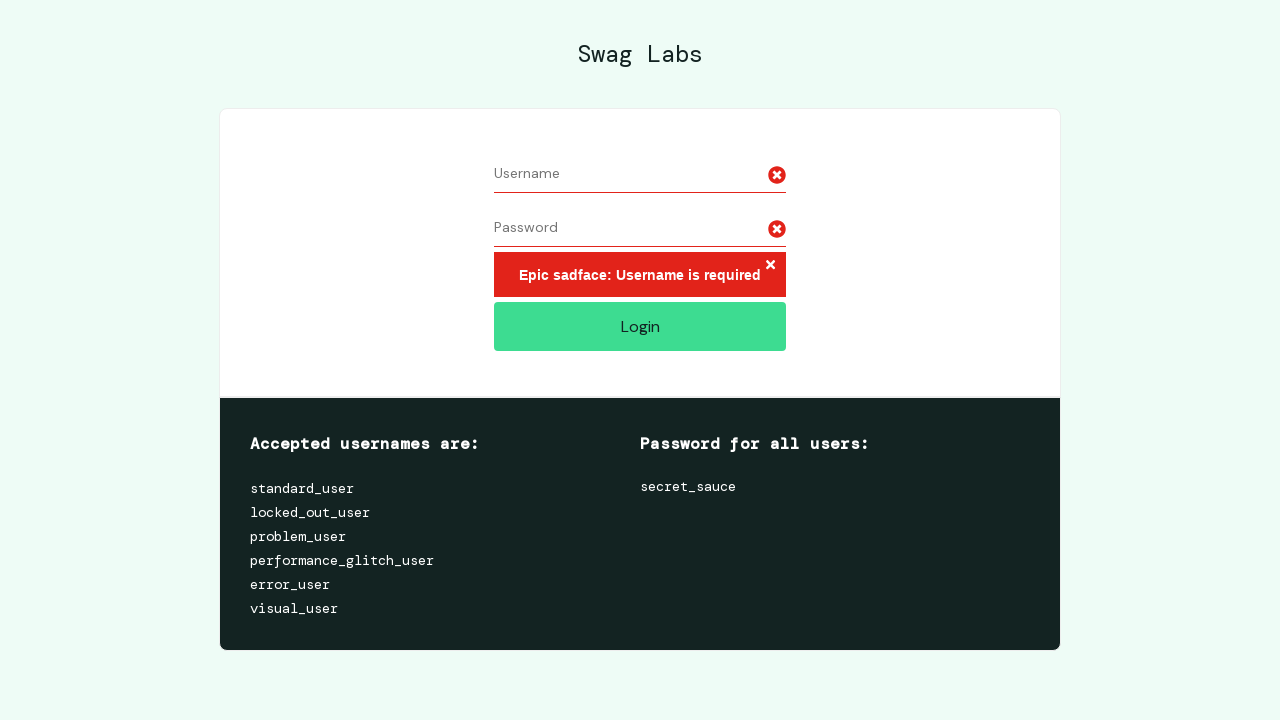

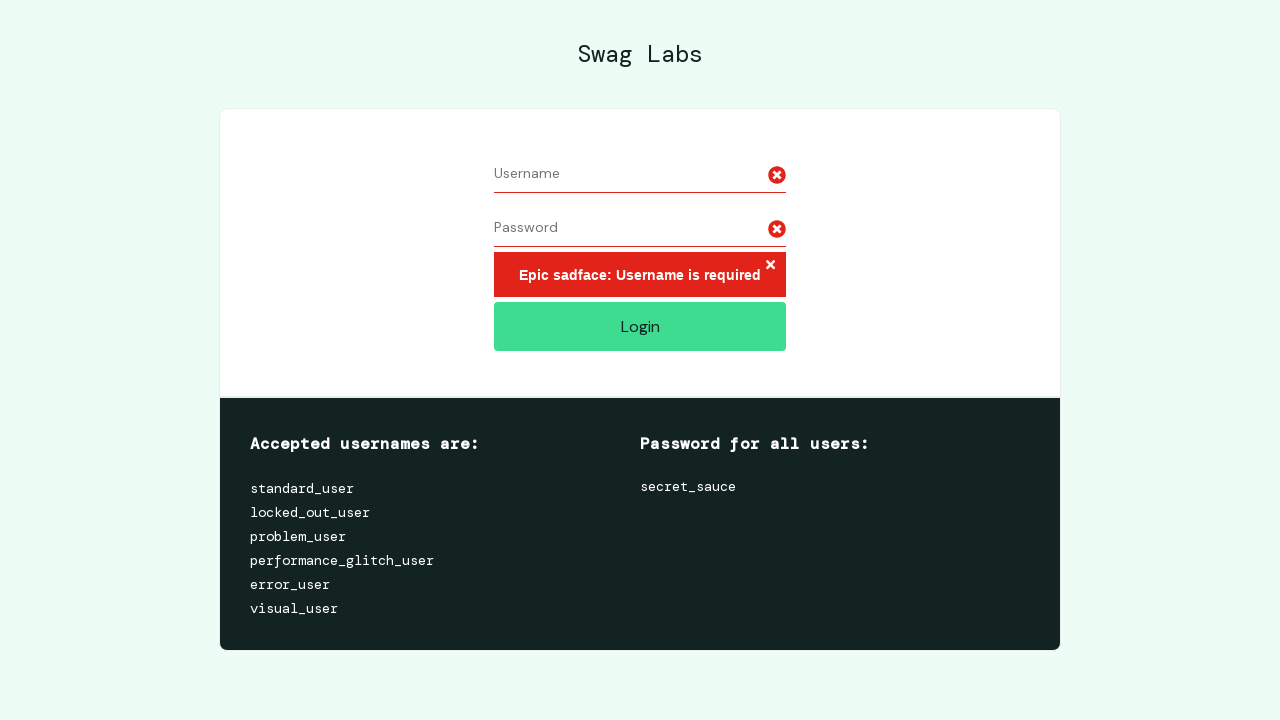